Navigates to a GitHub user profile page to verify it loads correctly

Starting URL: https://github.com/ViniciusMafraL

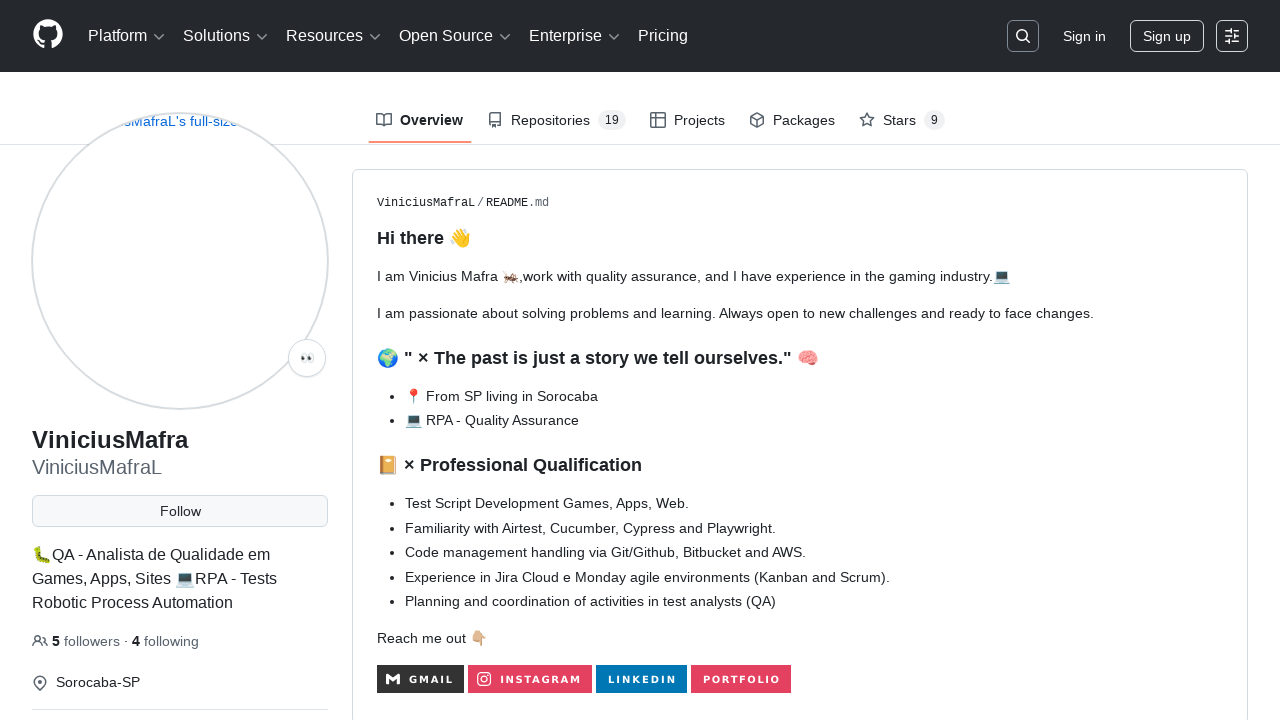

Navigated to GitHub user profile page for ViniciusMafraL
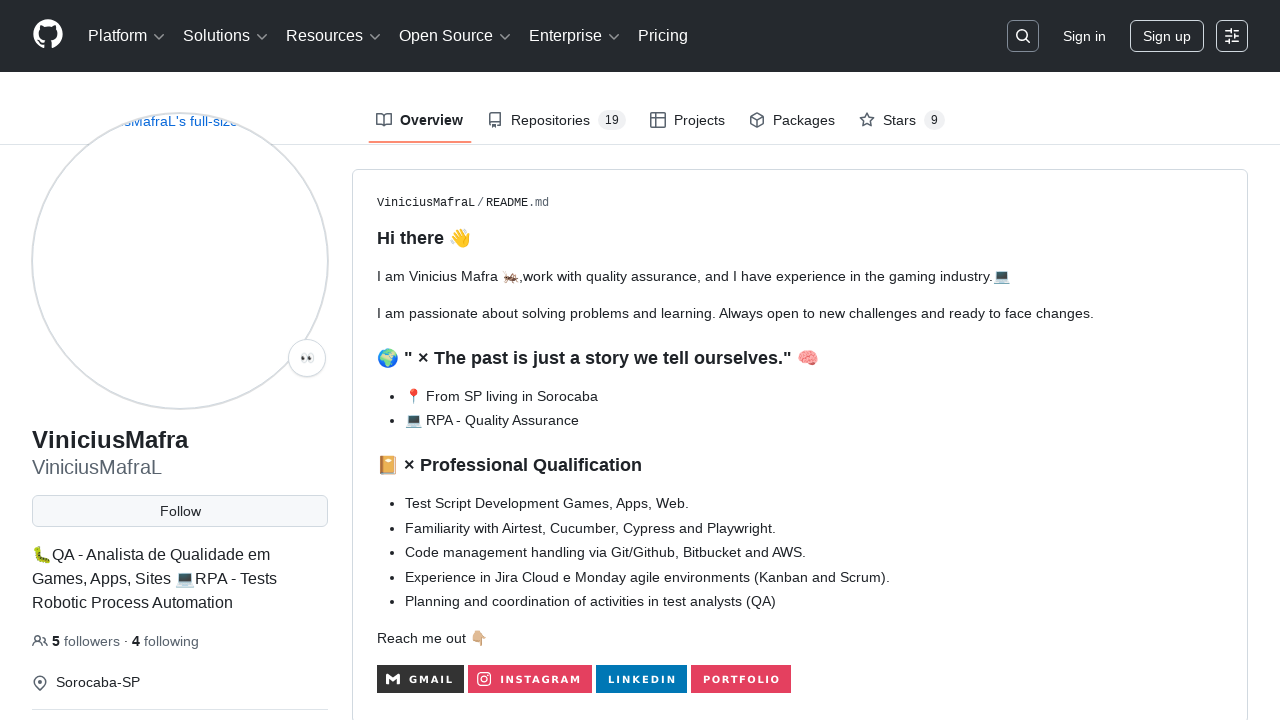

Waited for profile avatar element to load, confirming page fully loaded
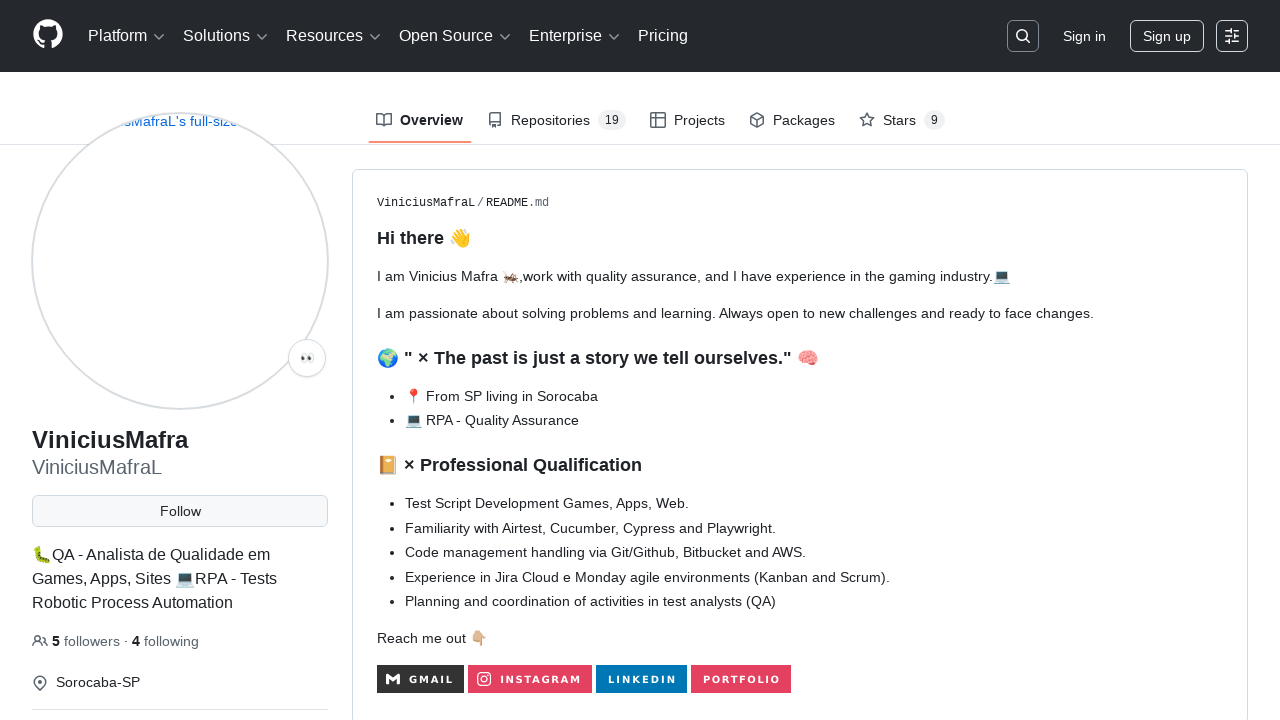

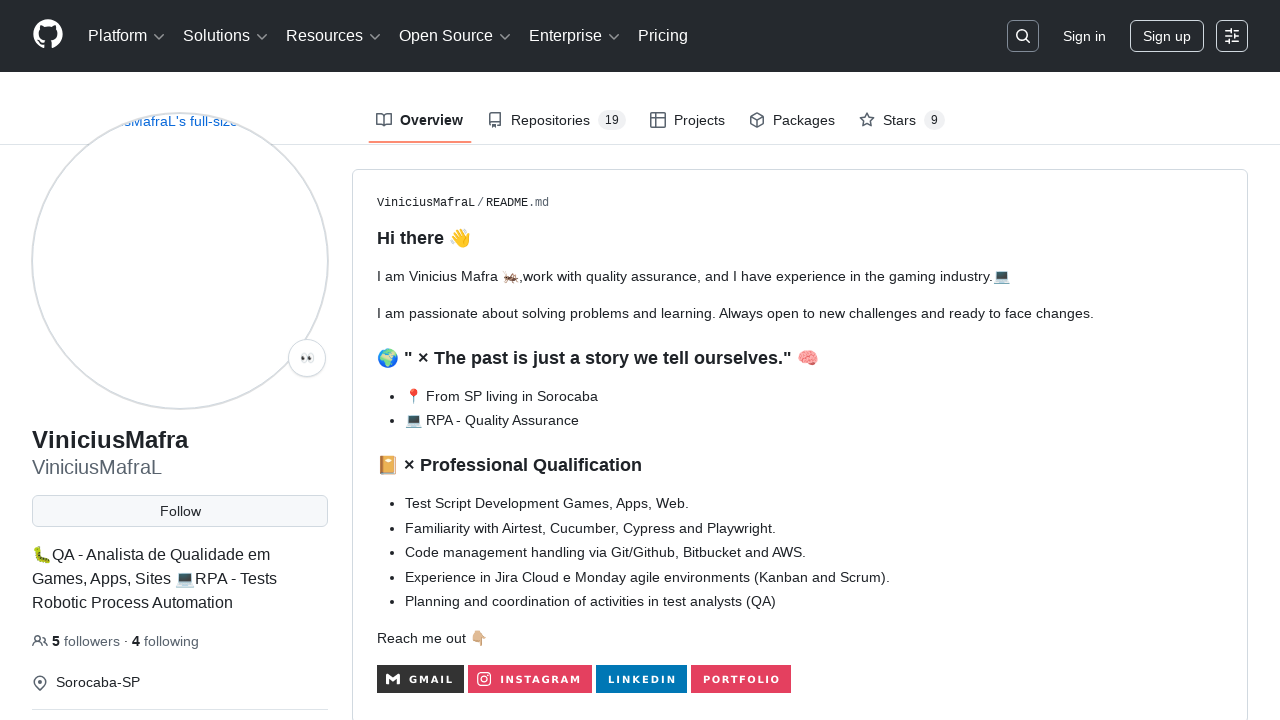